Navigates to an Angular demo application and clicks on the library button to test navigation functionality

Starting URL: https://rahulshettyacademy.com/angularAppdemo/

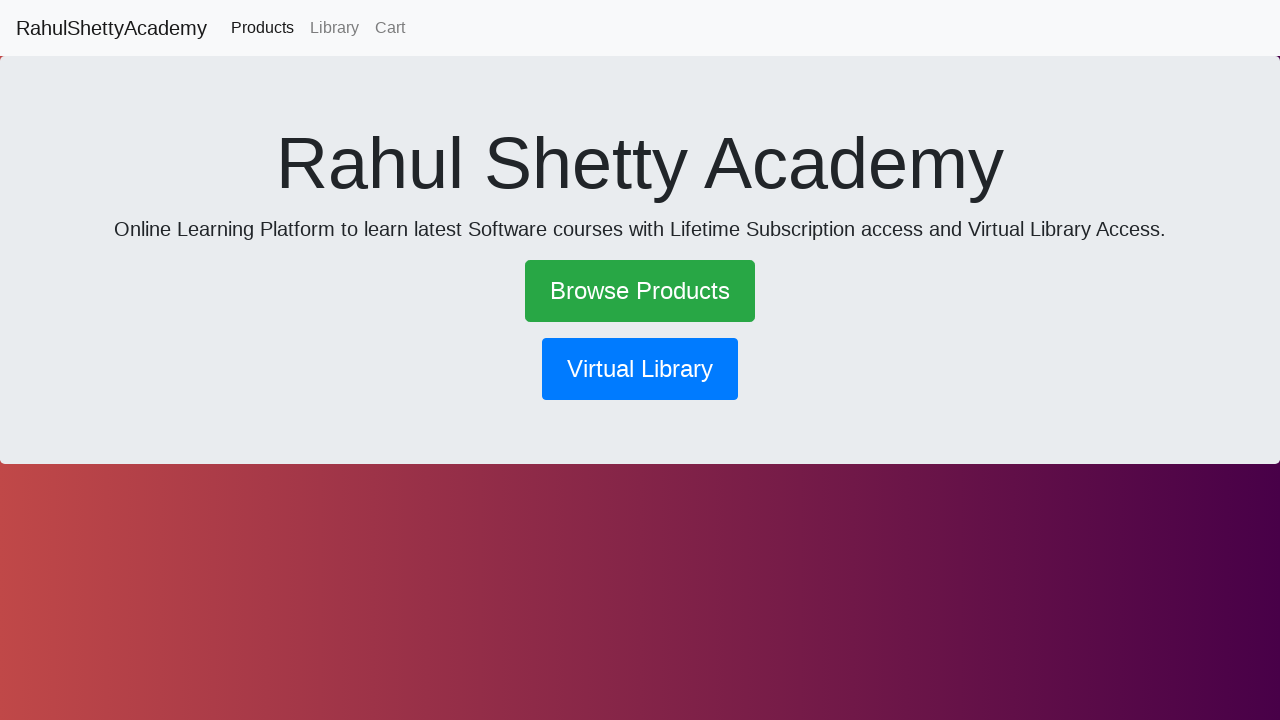

Clicked on the library button to navigate at (640, 369) on button[routerlink*='/library']
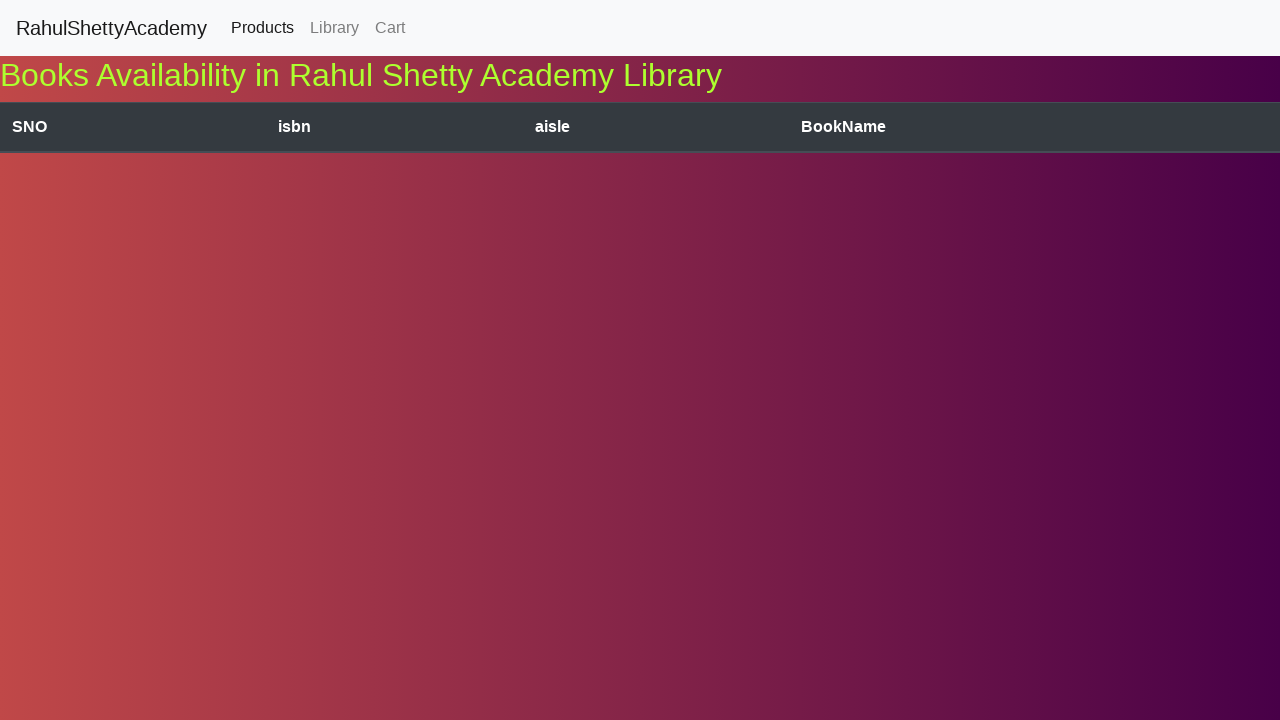

Waited for navigation to complete and network to be idle
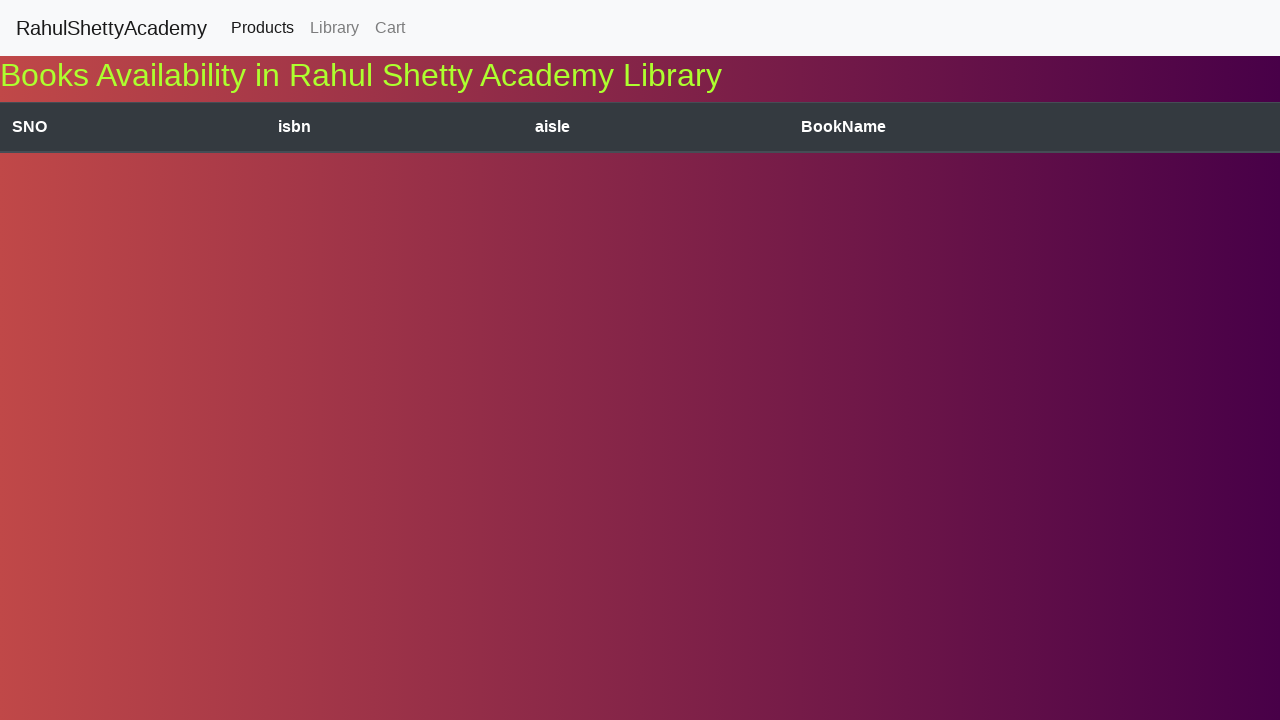

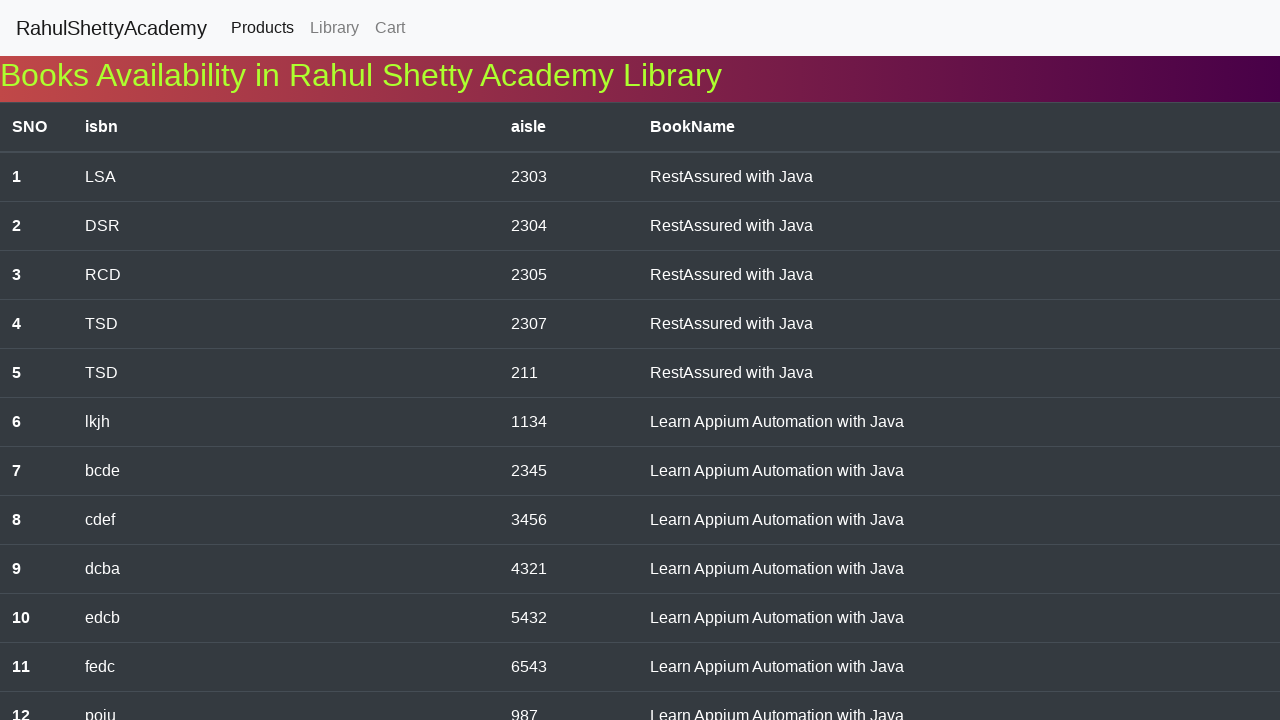